Tests dropdown select functionality on a web form by selecting options by index and value, and verifying the selected options.

Starting URL: https://bonigarcia.dev/selenium-webdriver-java/

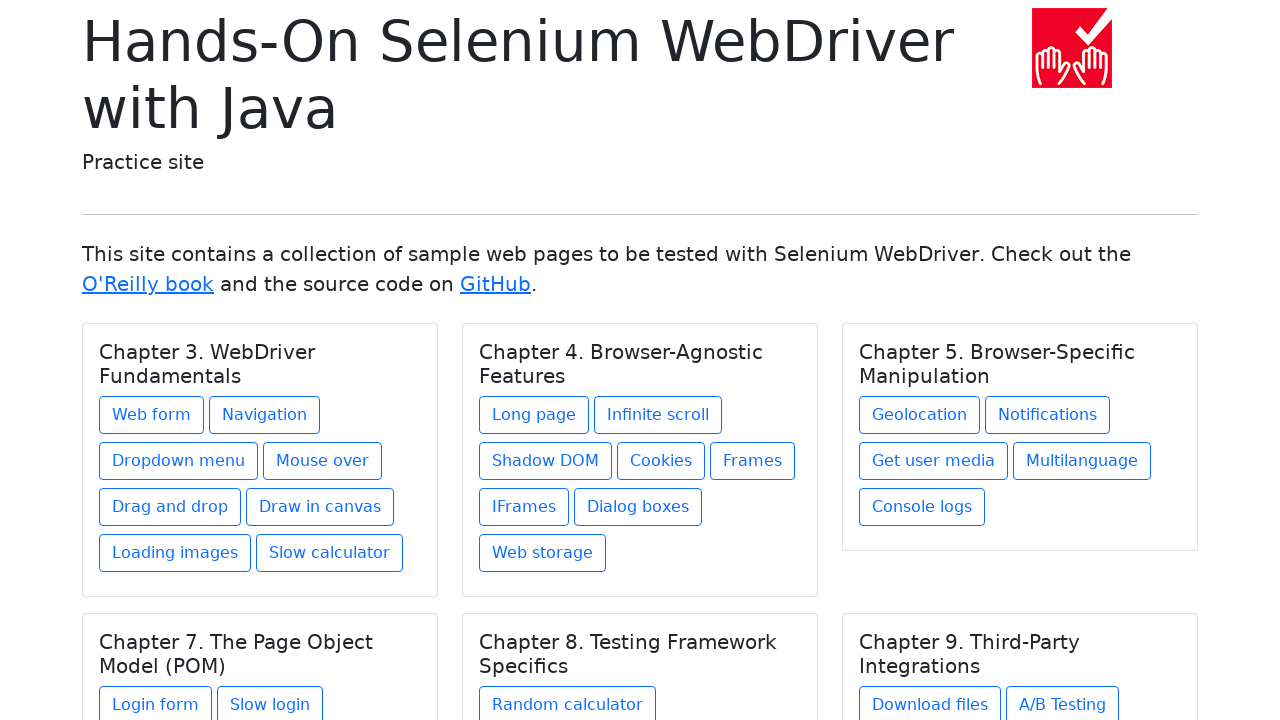

Clicked on web form link at (152, 415) on a[href='web-form.html']
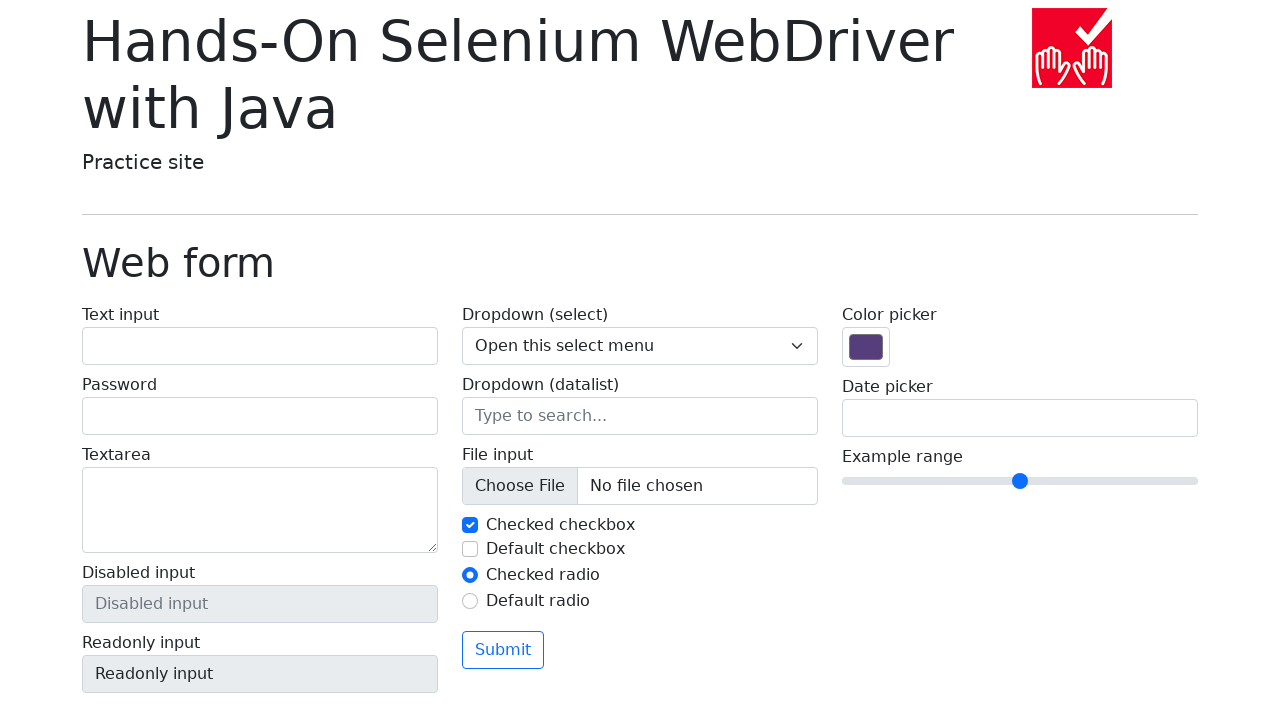

Form loaded and dropdown select element is visible
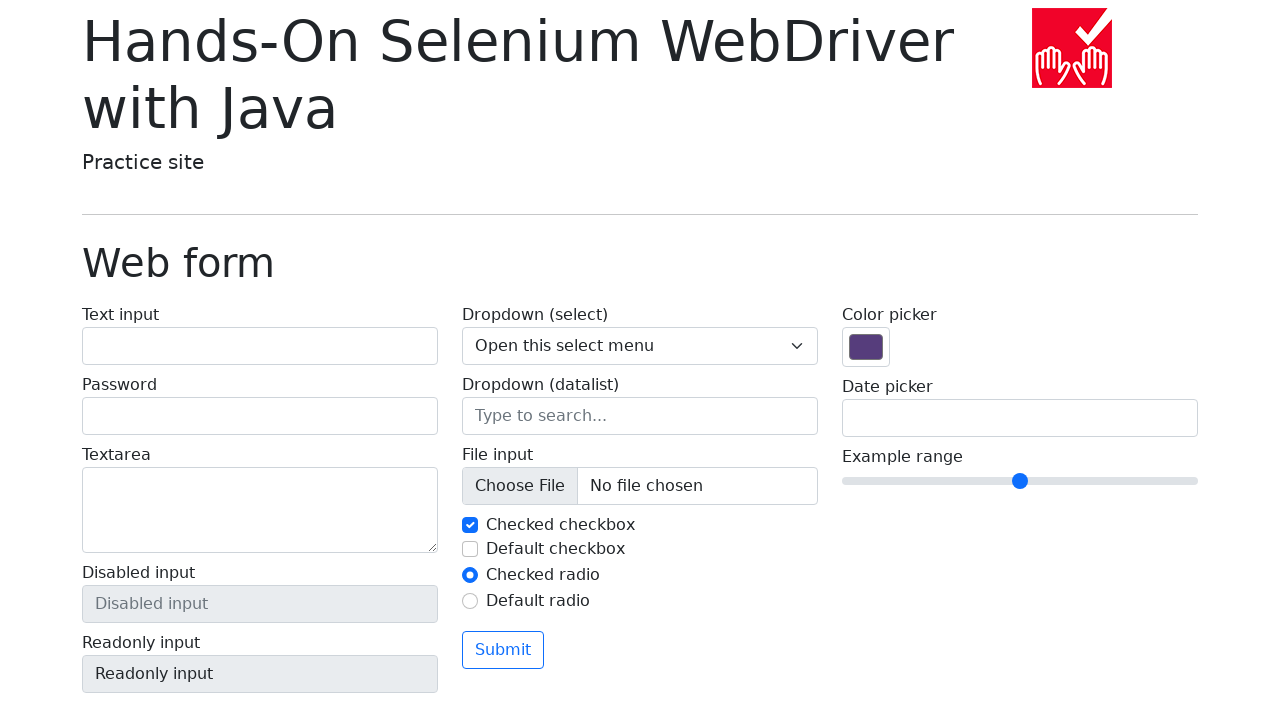

Selected dropdown option by index 2 (Two) on select[name='my-select']
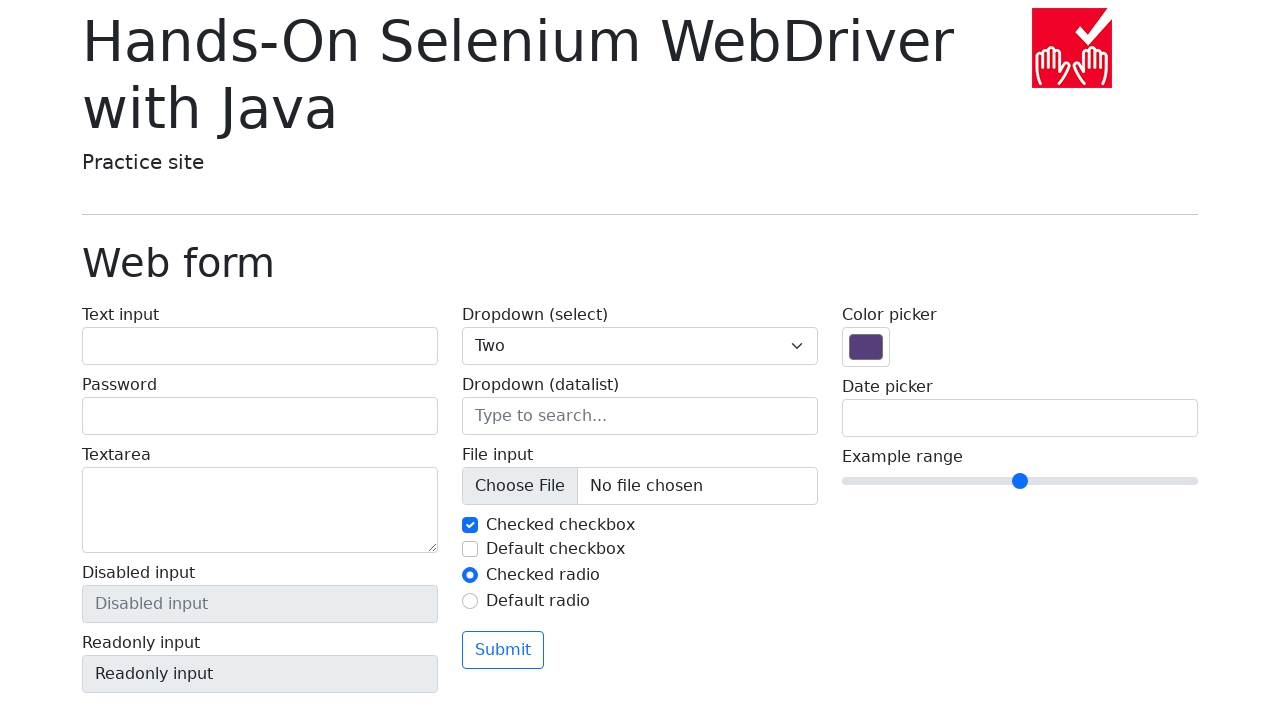

Selected dropdown option by value '3' (Three) on select[name='my-select']
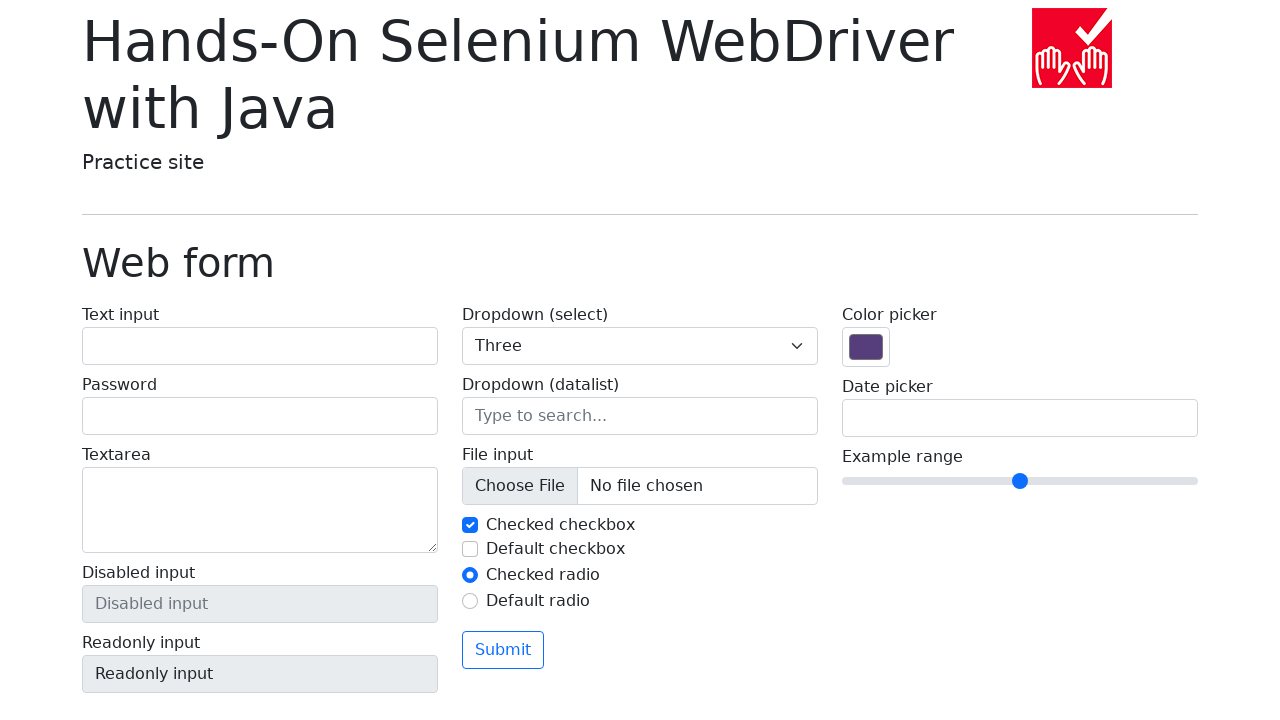

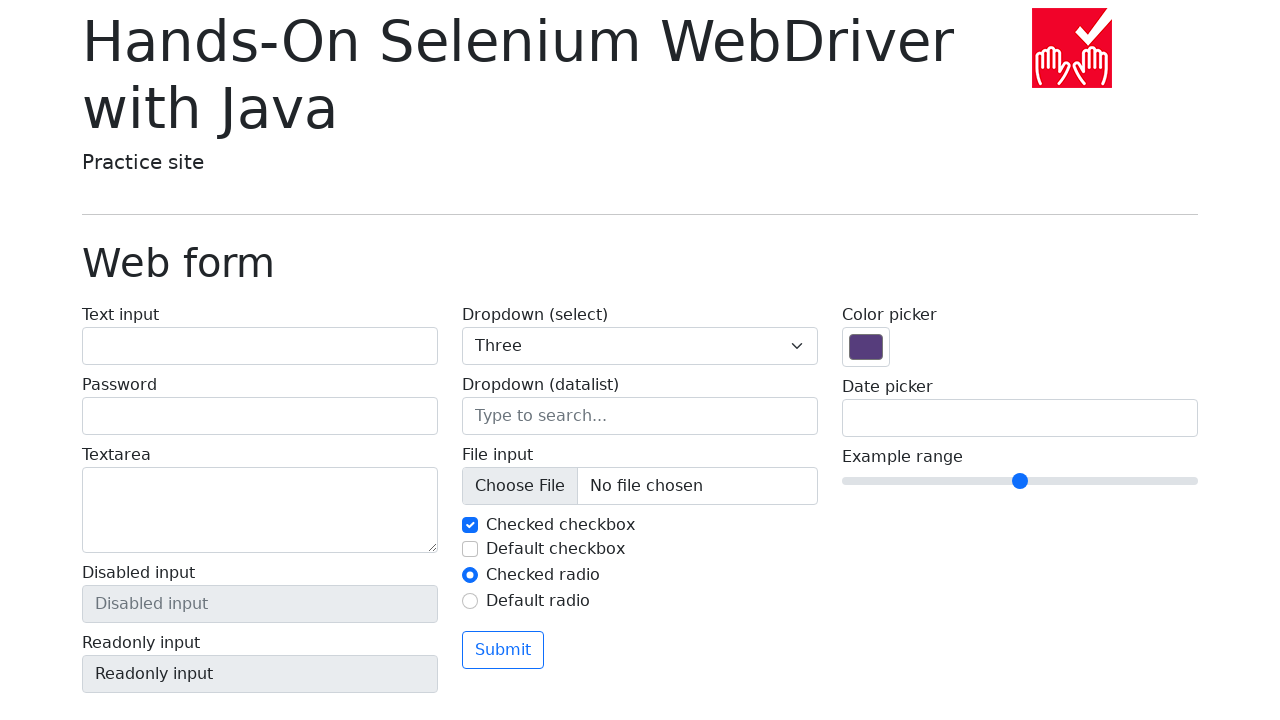